Navigates to the signup page and verifies the URL

Starting URL: https://vue-demo.daniel-avellaneda.com

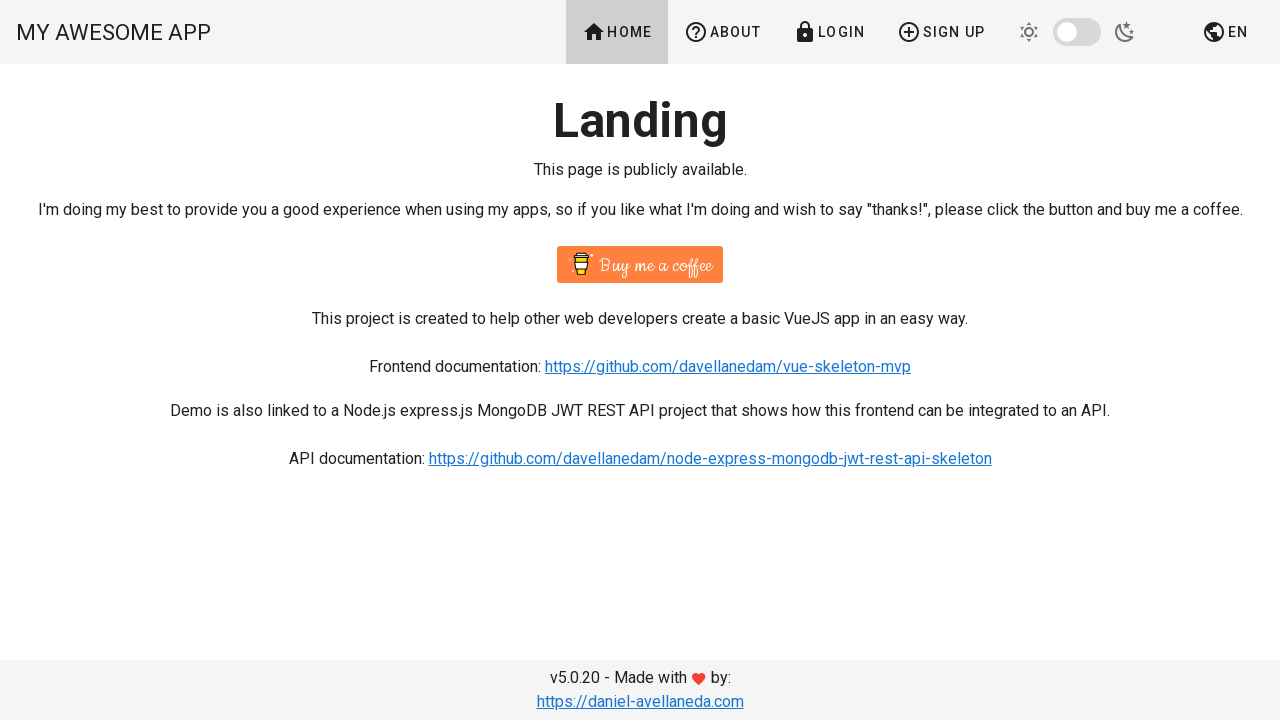

Clicked Sign Up link/button on homepage at (941, 32) on text=Sign Up
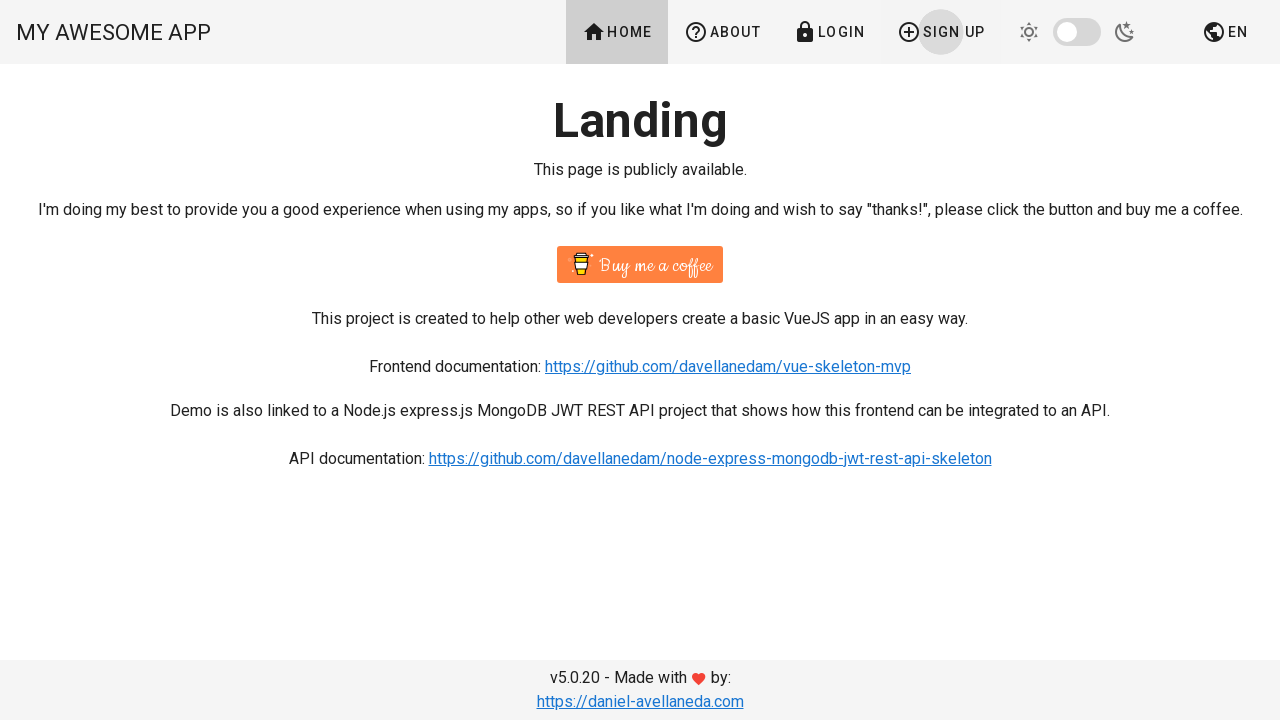

Verified URL is signup page (https://vue-demo.daniel-avellaneda.com/signup)
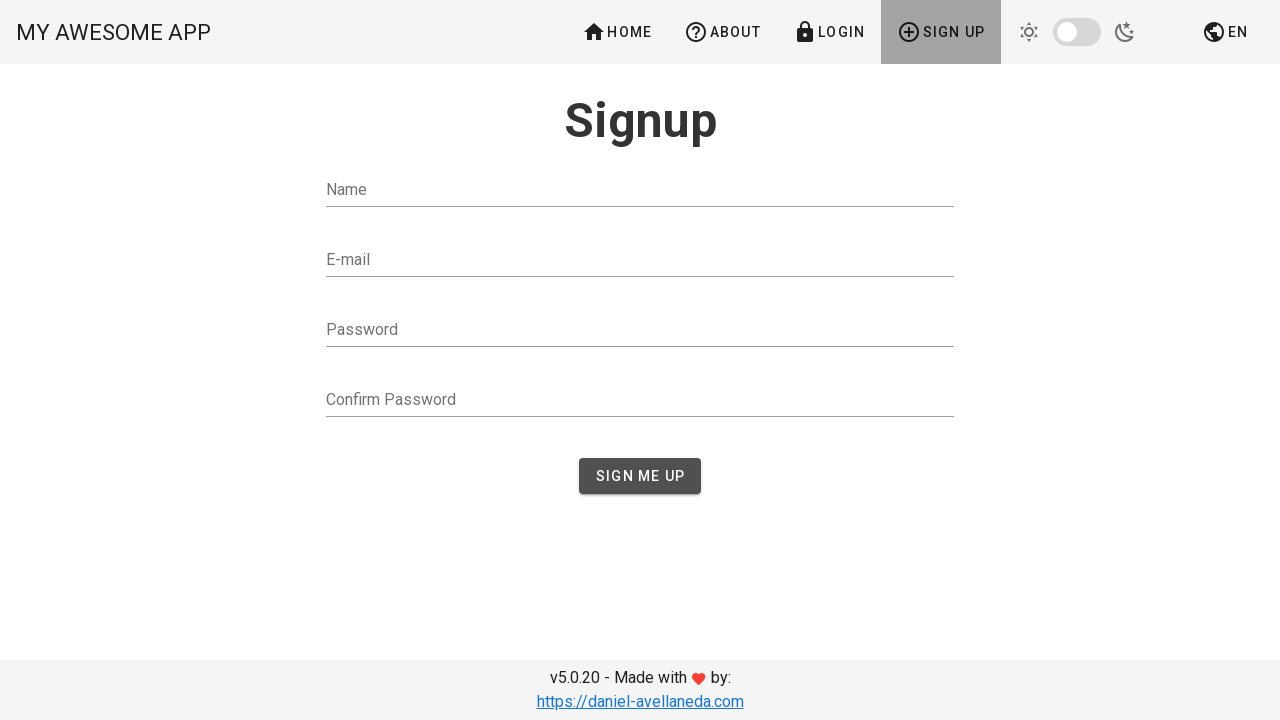

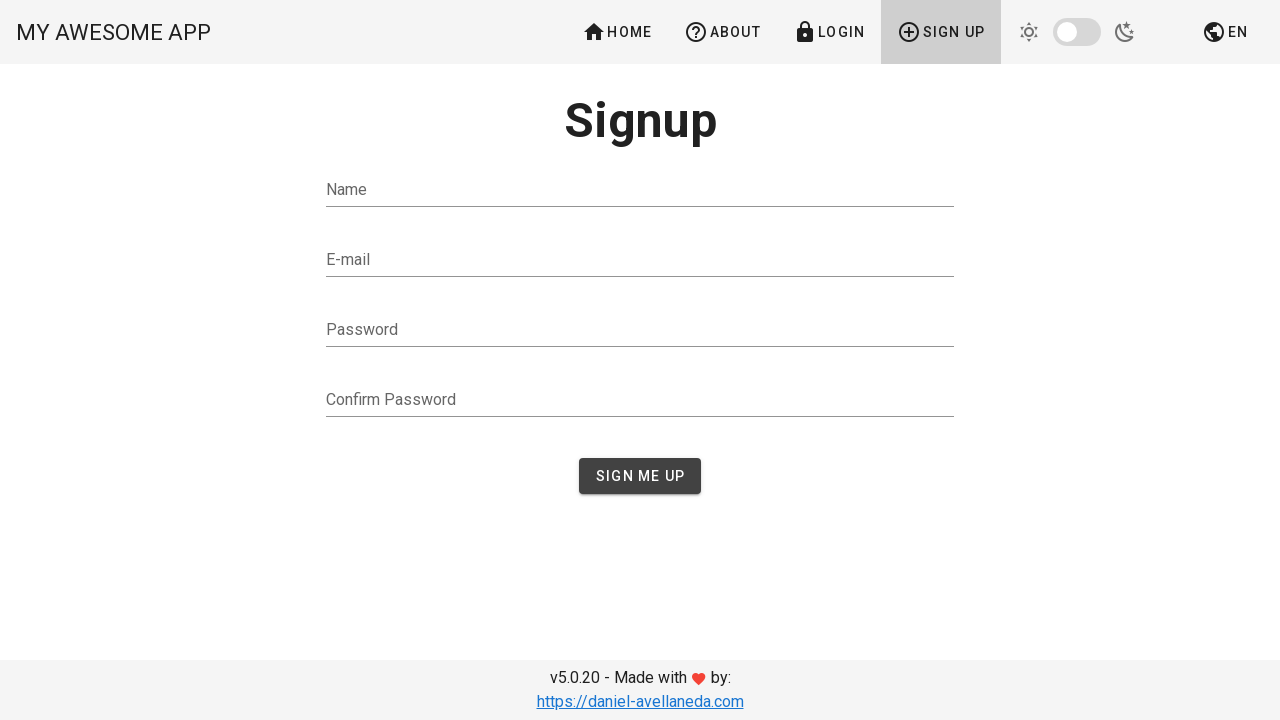